Tests switching the documentation language from Node.js to Java and navigating to the Java docs page

Starting URL: https://playwright.dev/

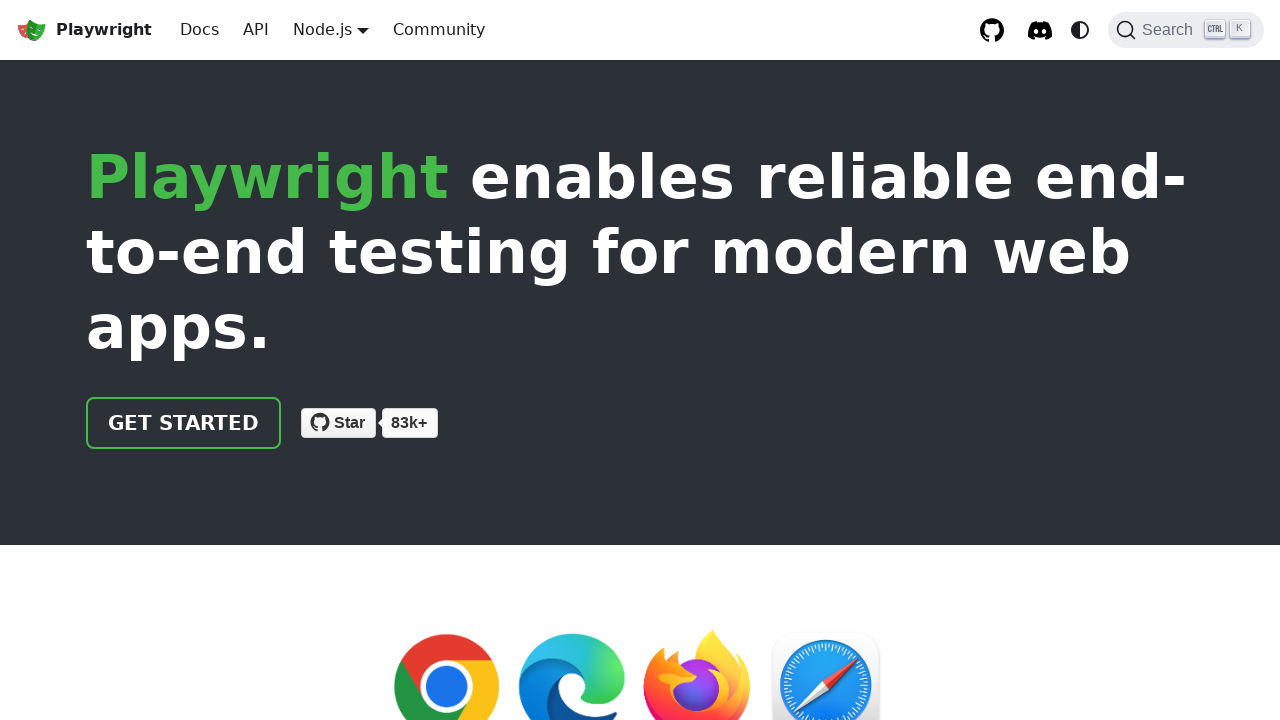

Clicked Node.js language selector button at (322, 29) on internal:role=button[name="Node.js"i]
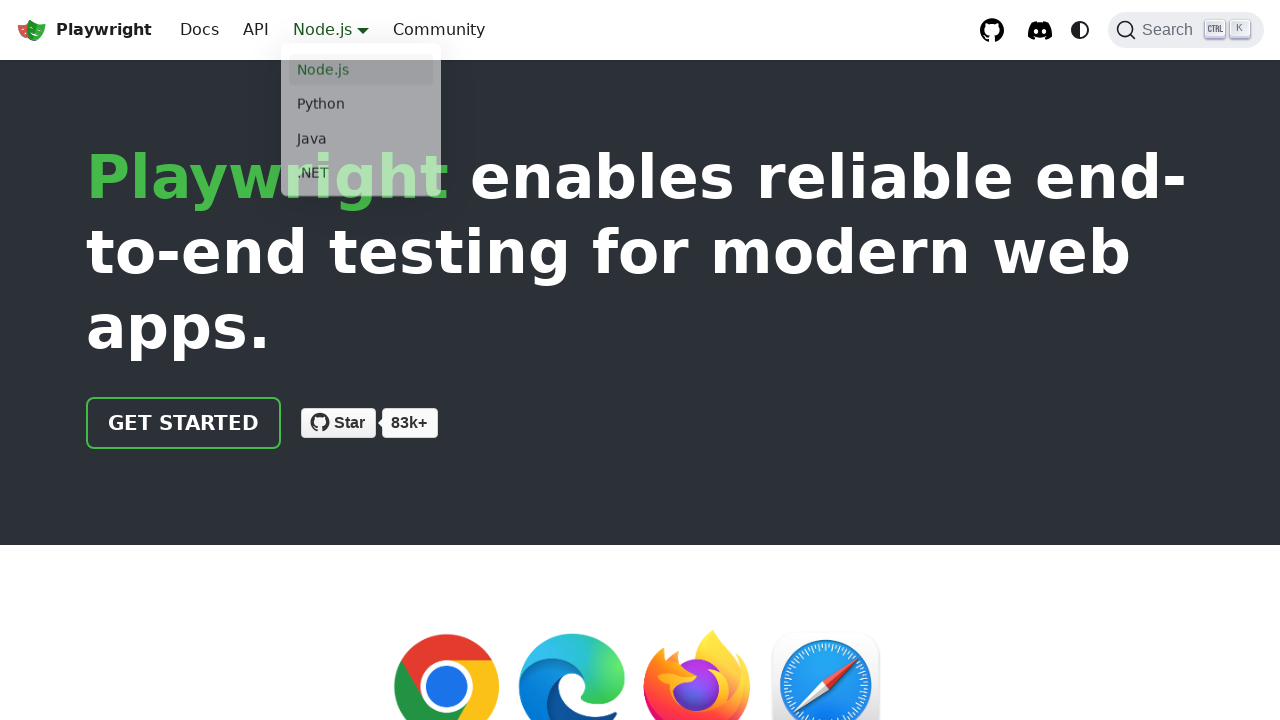

Selected Java from language menu at (361, 142) on internal:label="Main"s >> internal:role=link[name="Java"i]
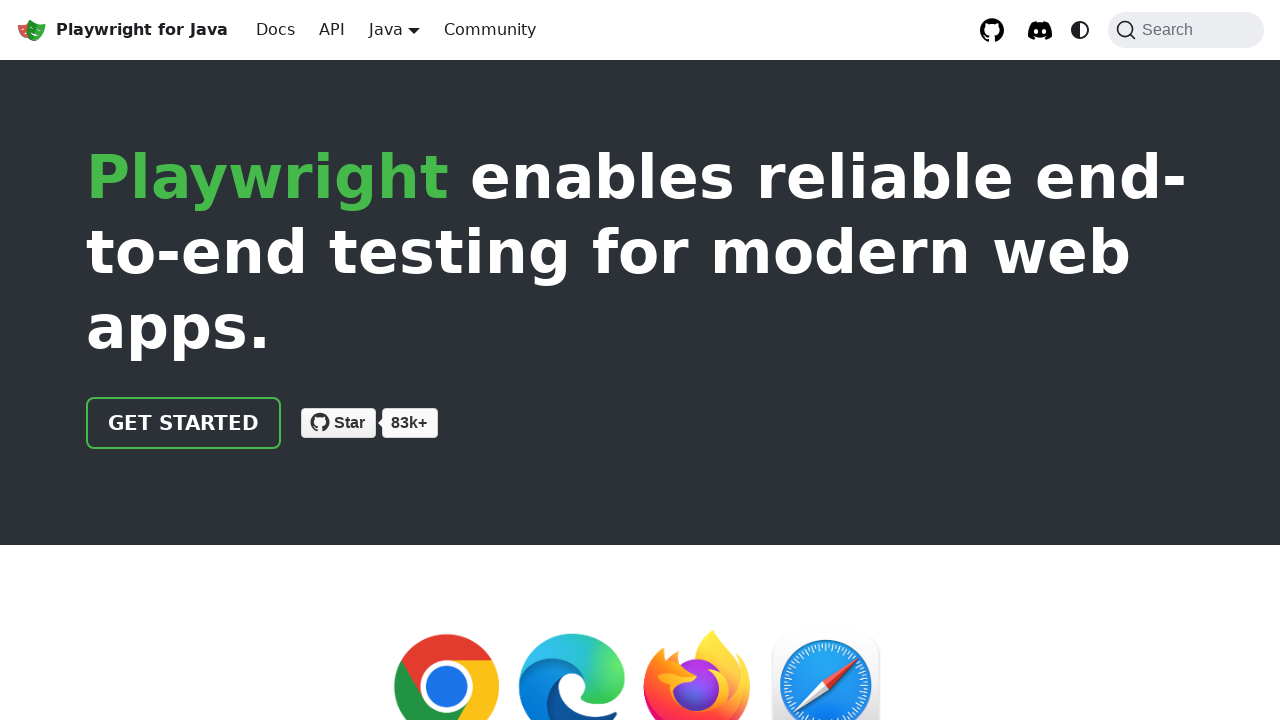

Clicked Docs link to navigate to documentation at (276, 30) on internal:role=link[name="Docs"i]
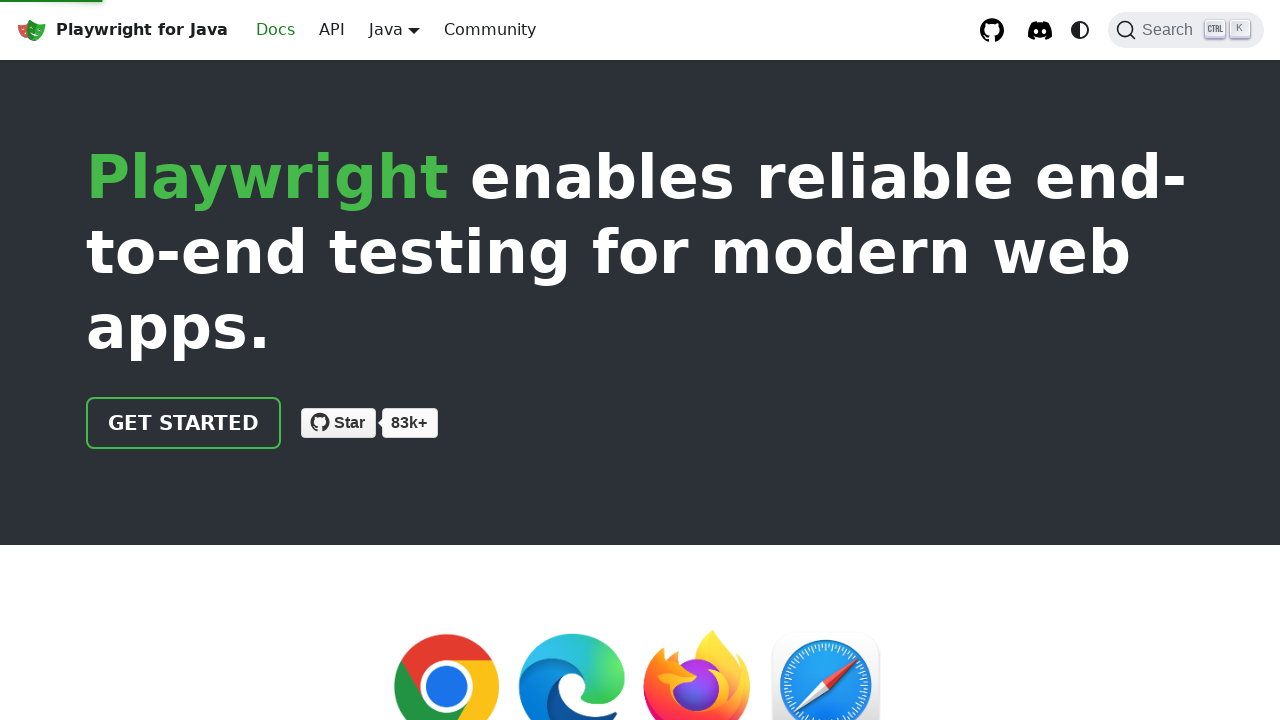

Verified navigation to Java documentation page
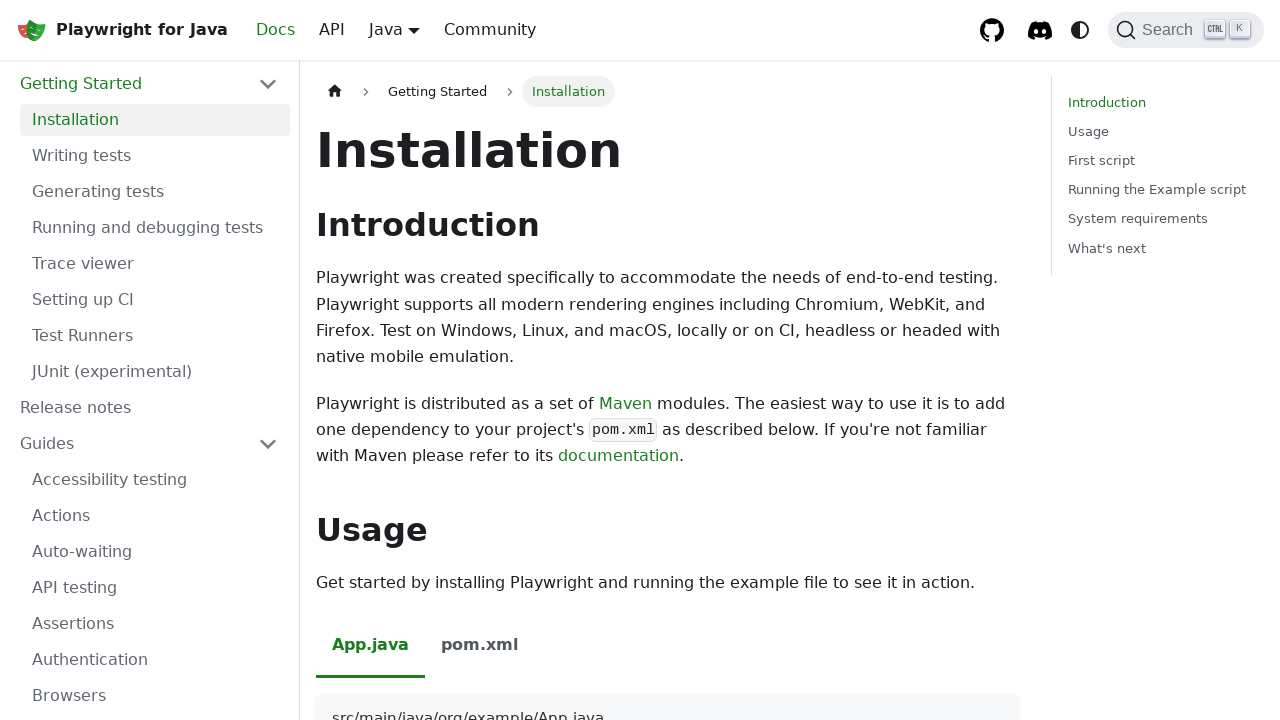

Verified Maven link is visible on Java docs page
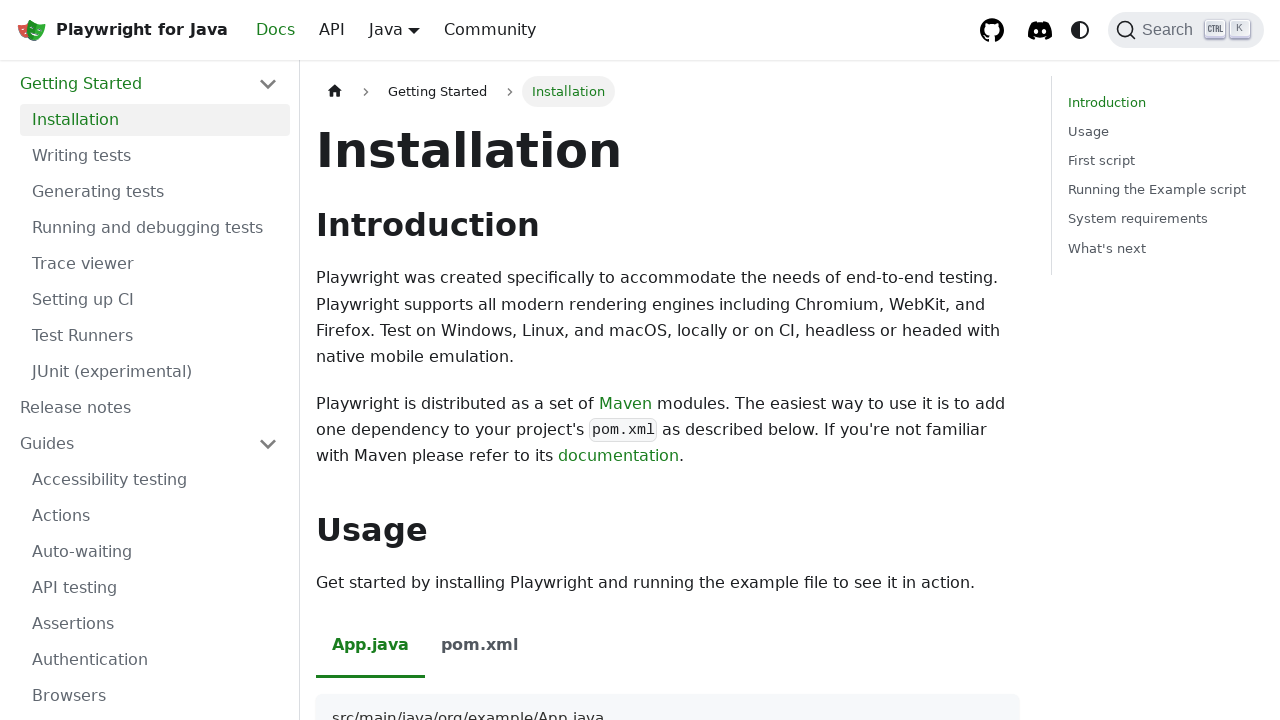

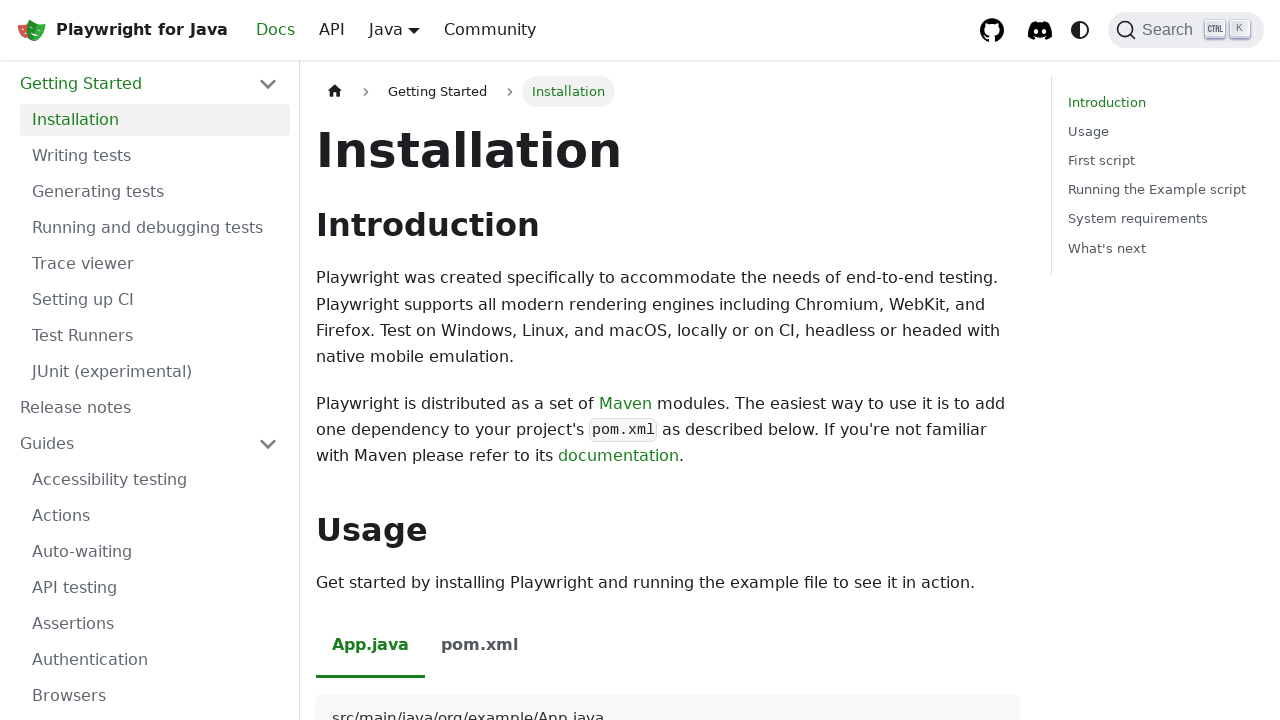